Tests the shopping cart functionality on DemoBlaze by selecting a laptop (Sony Vaio i7) and a phone (Iphone 6 32gb), adding both to cart while handling the confirmation alerts.

Starting URL: https://www.demoblaze.com/index.html#

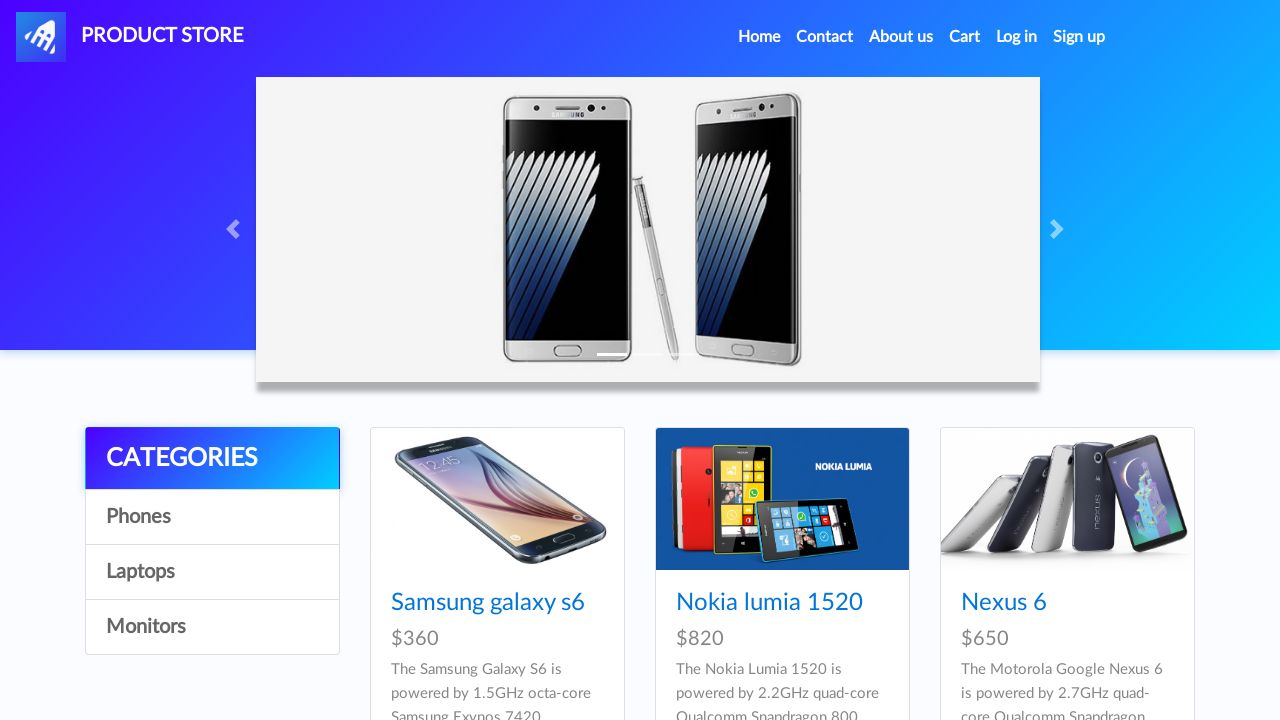

Clicked on Laptops category at (212, 572) on text=Laptops
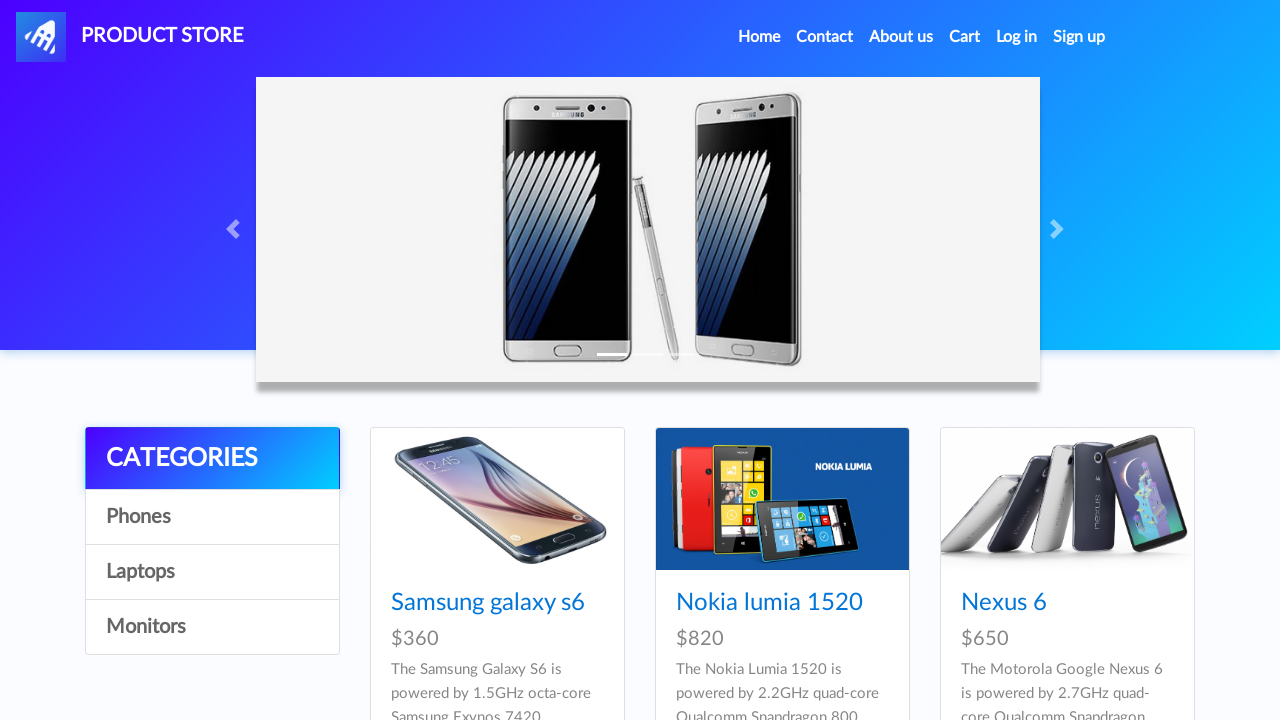

Waited for Laptops category to load
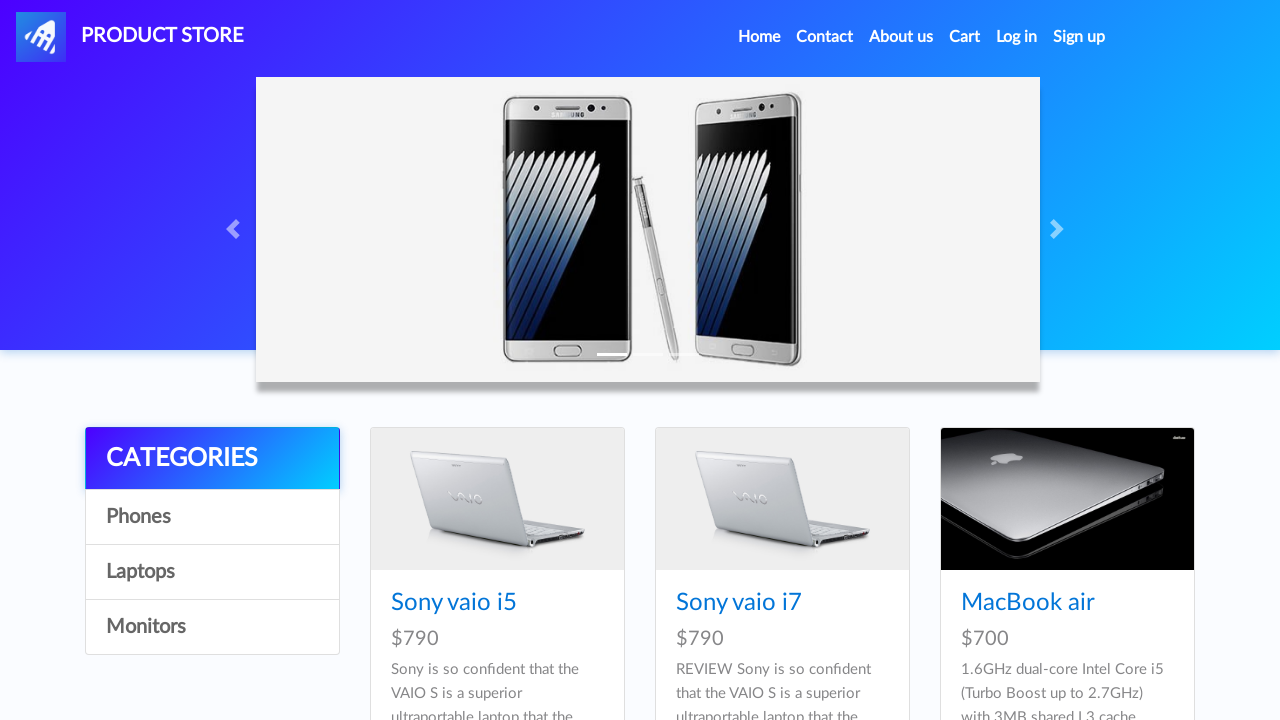

Clicked on Sony Vaio i7 laptop product at (739, 603) on text=Sony vaio i7
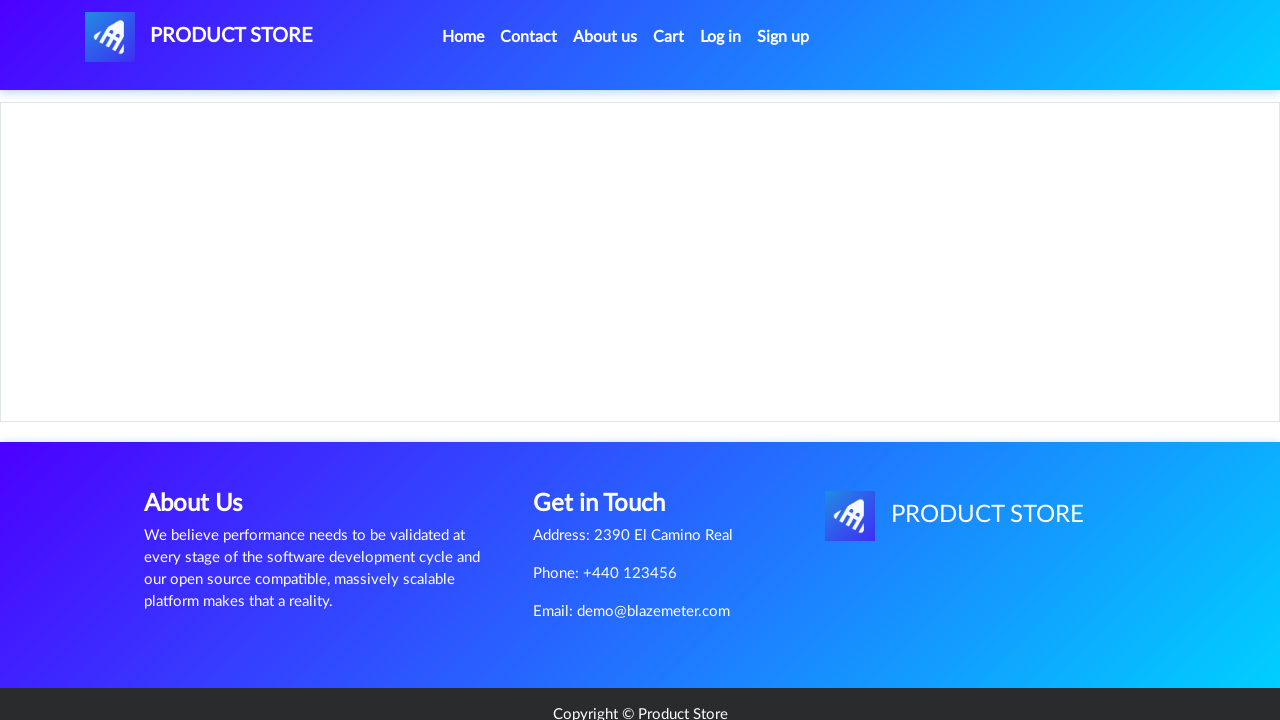

Waited for Sony Vaio i7 product details to load
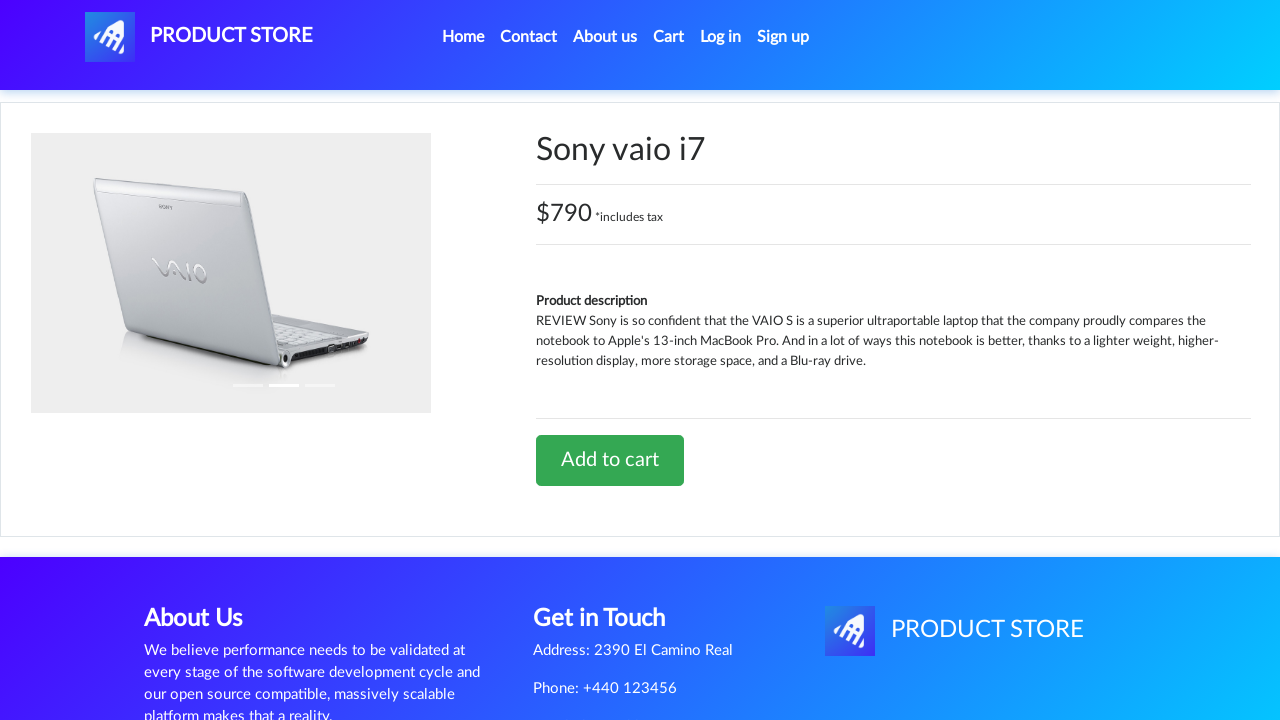

Set up dialog handler to accept confirmation alerts
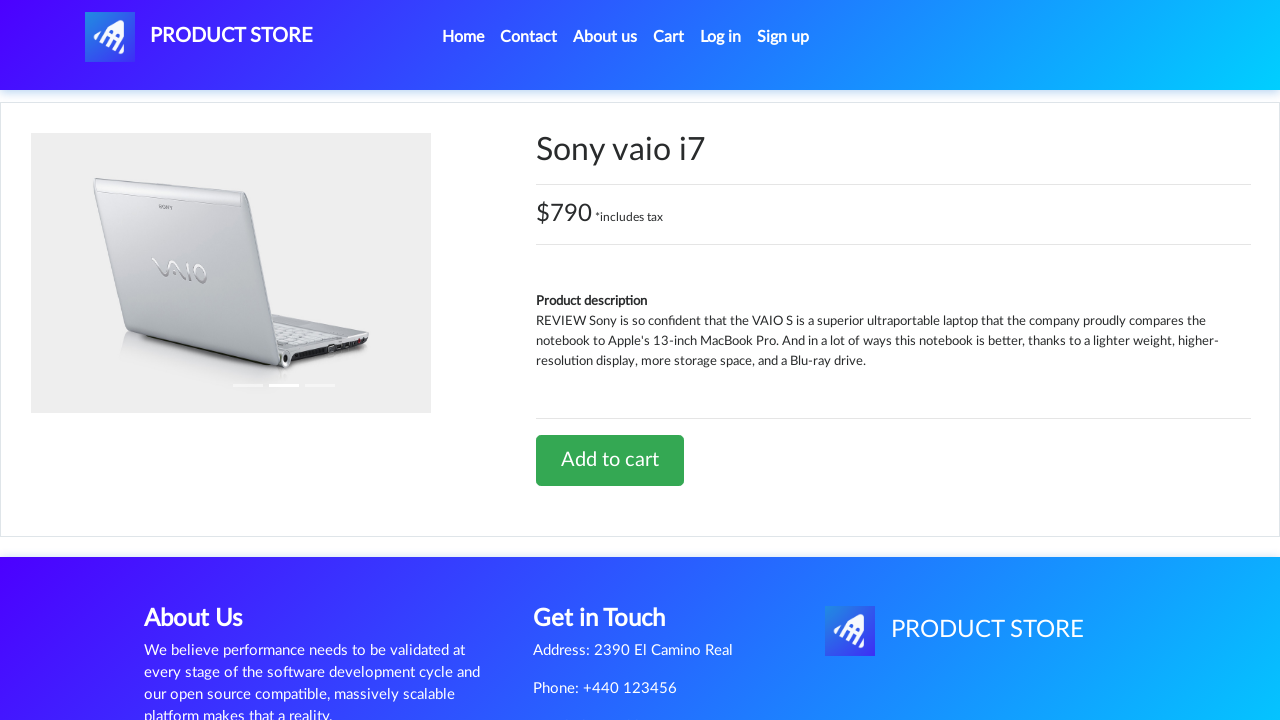

Clicked Add to cart button for Sony Vaio i7 at (610, 460) on text=Add to cart
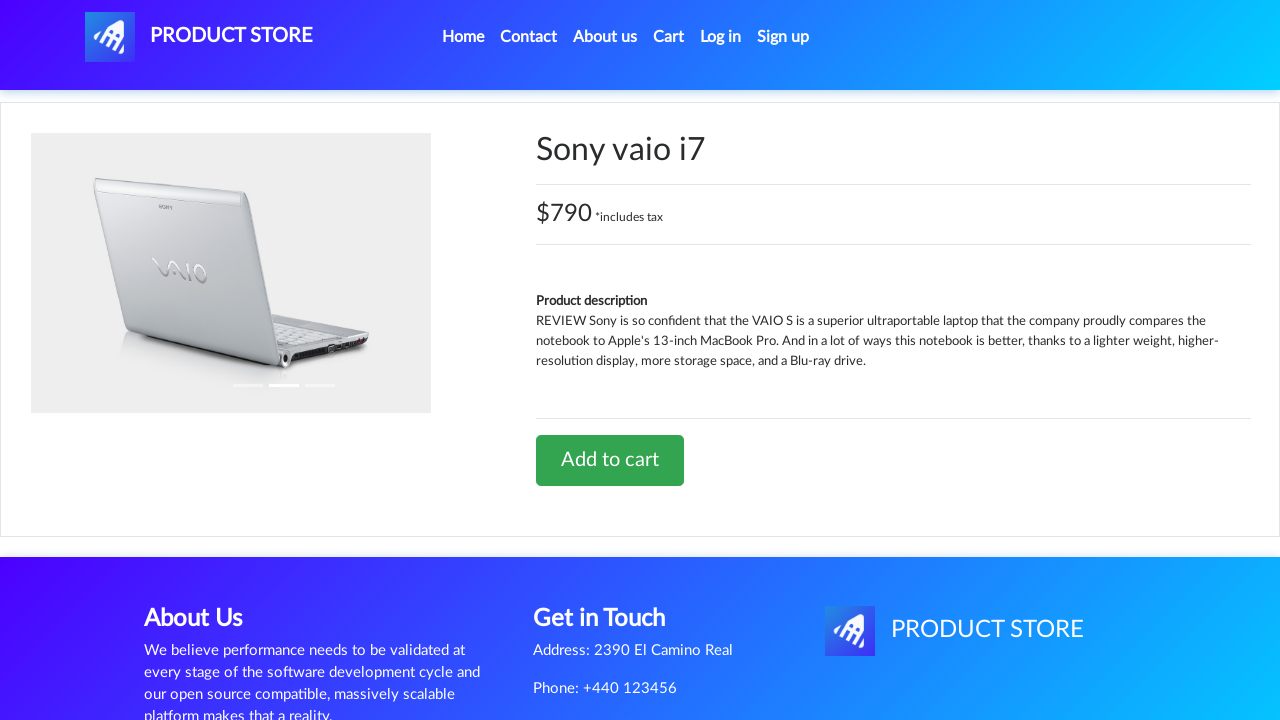

Waited after adding Sony Vaio i7 to cart and alert confirmation
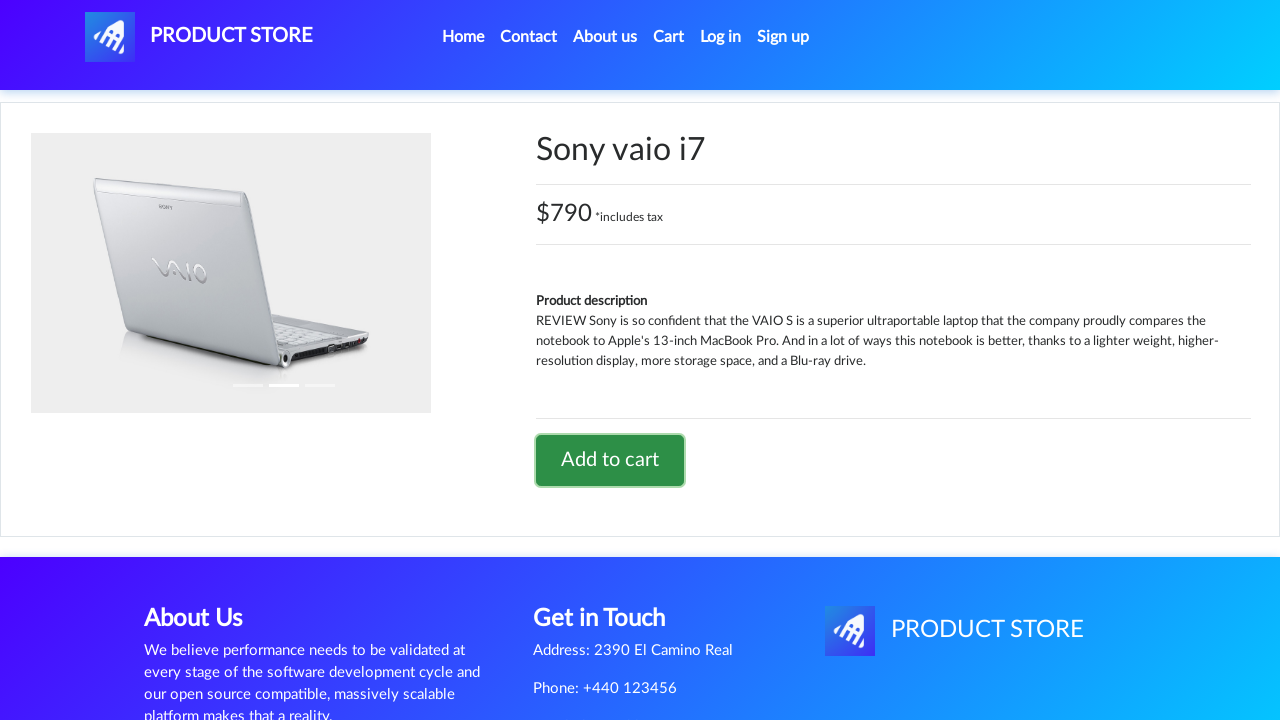

Clicked on Home to navigate back to main page at (463, 37) on text=Home
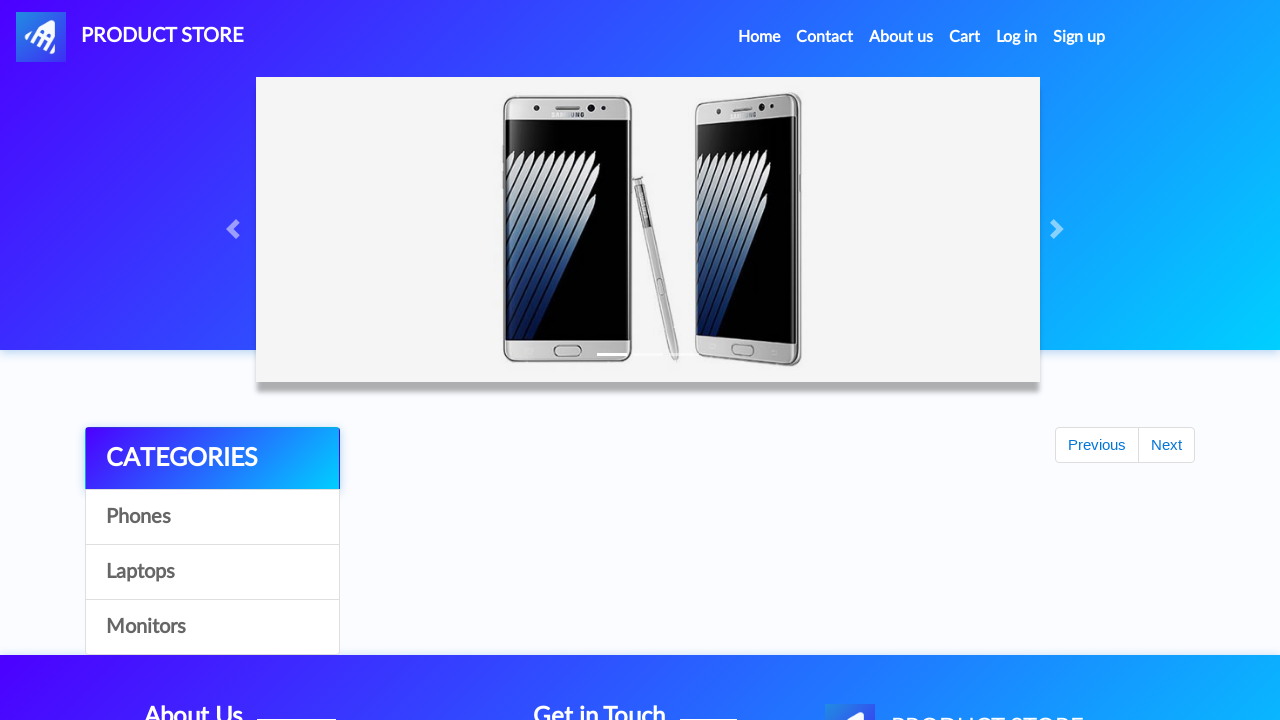

Waited for Home page to load
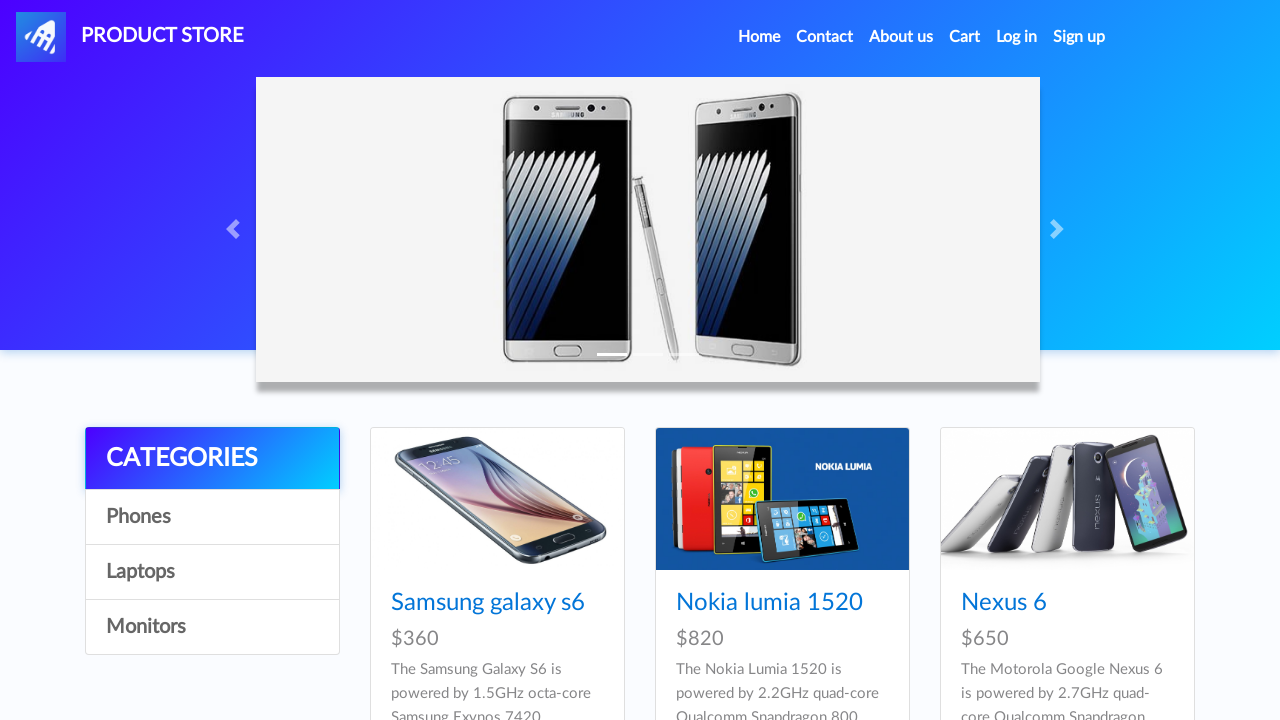

Clicked on Phones category at (212, 517) on text=Phones
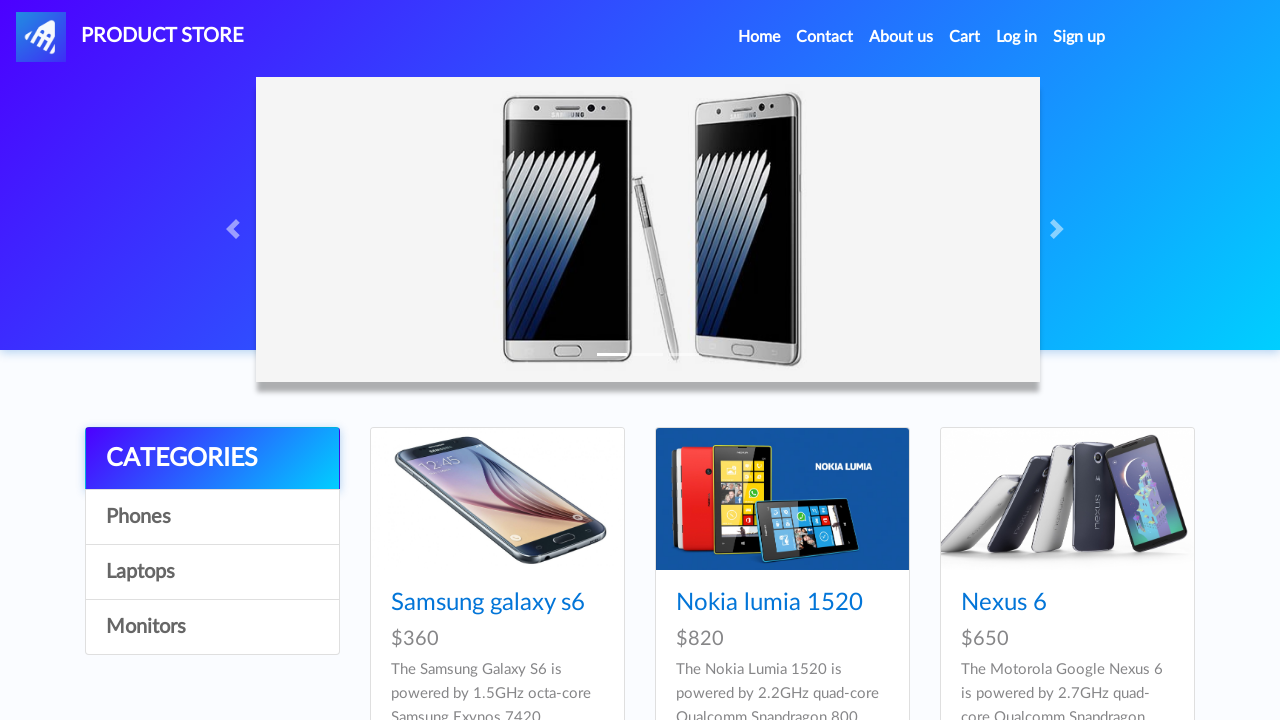

Waited for Phones category to load
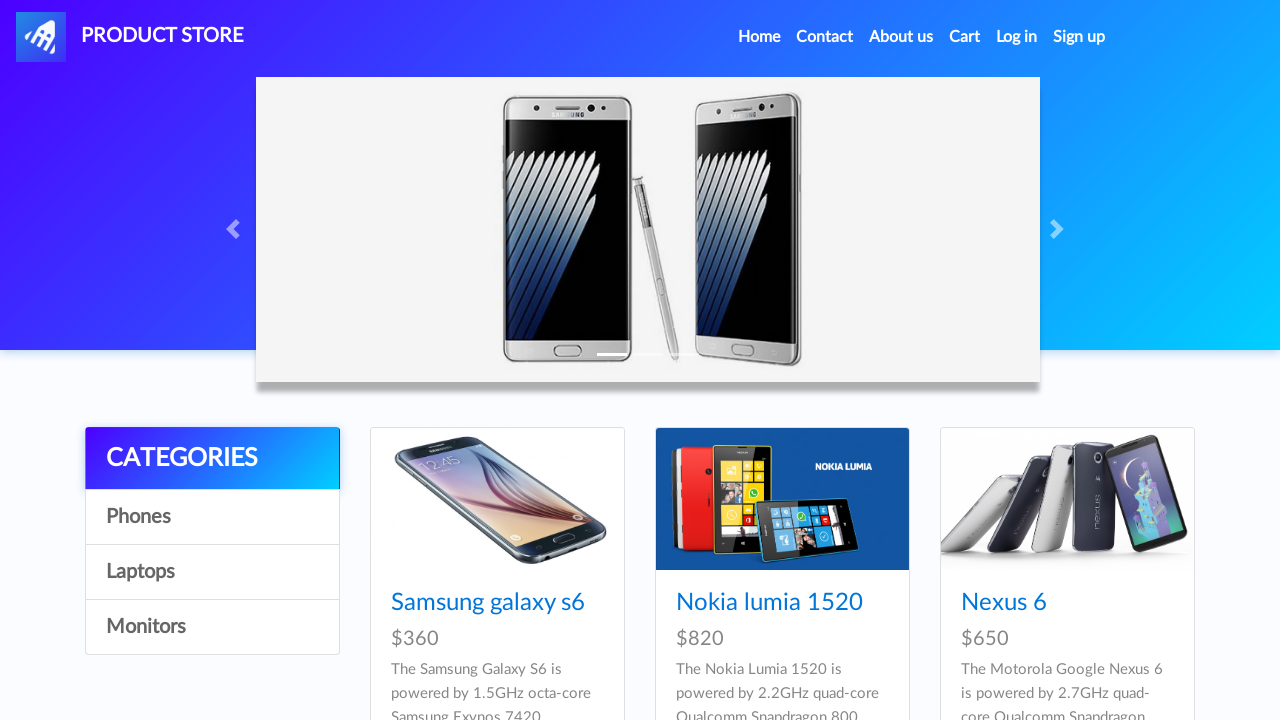

Clicked on iPhone 6 32GB product at (752, 361) on text=Iphone 6 32gb
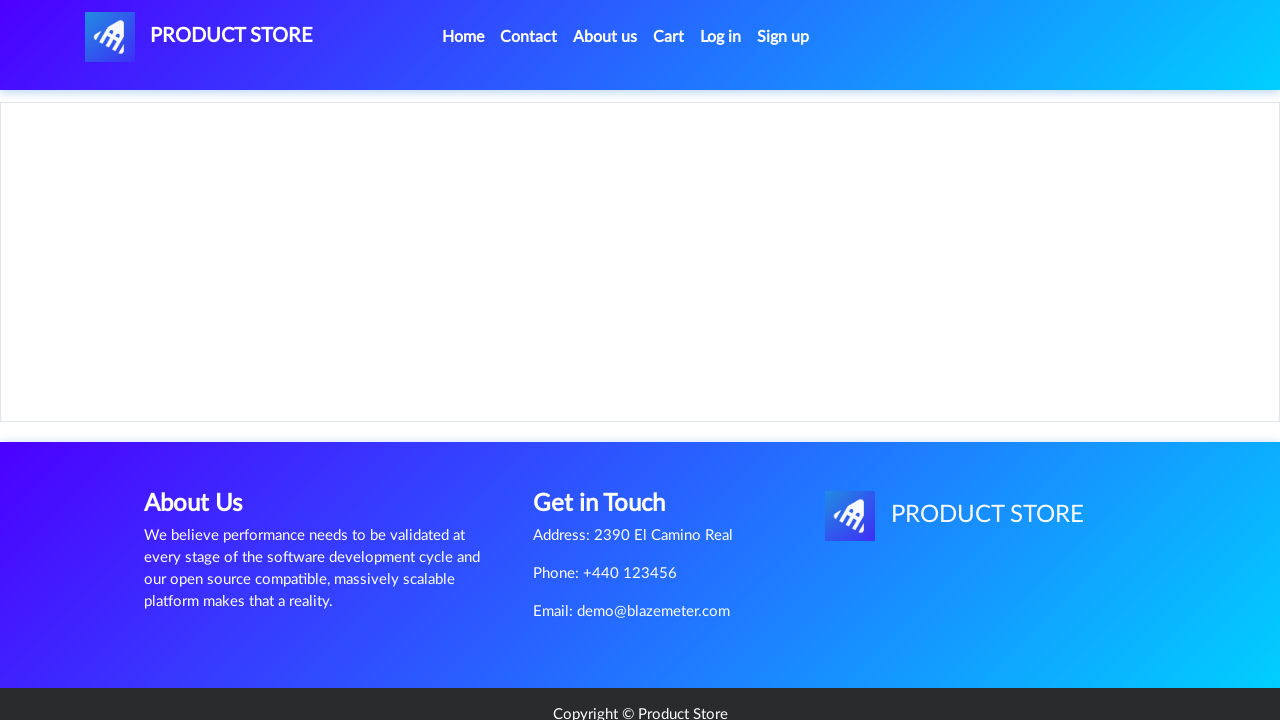

Waited for iPhone 6 32GB product details to load
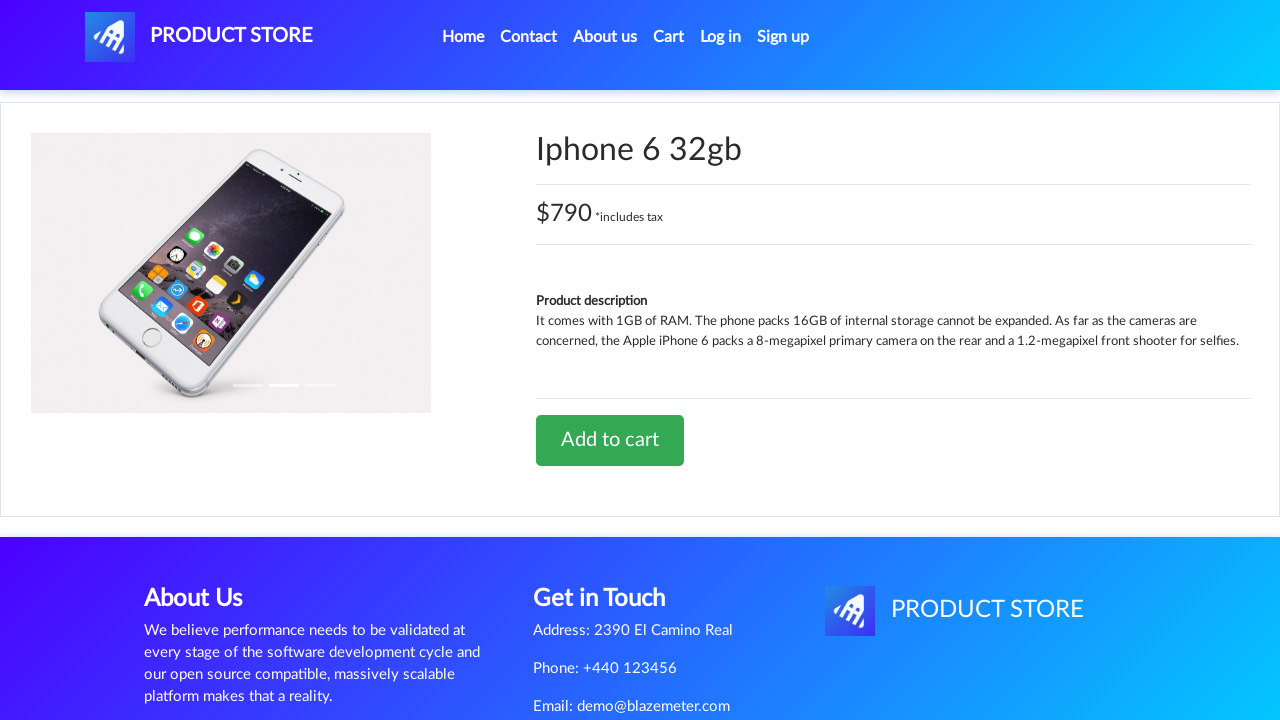

Clicked Add to cart button for iPhone 6 32GB at (610, 440) on text=Add to cart
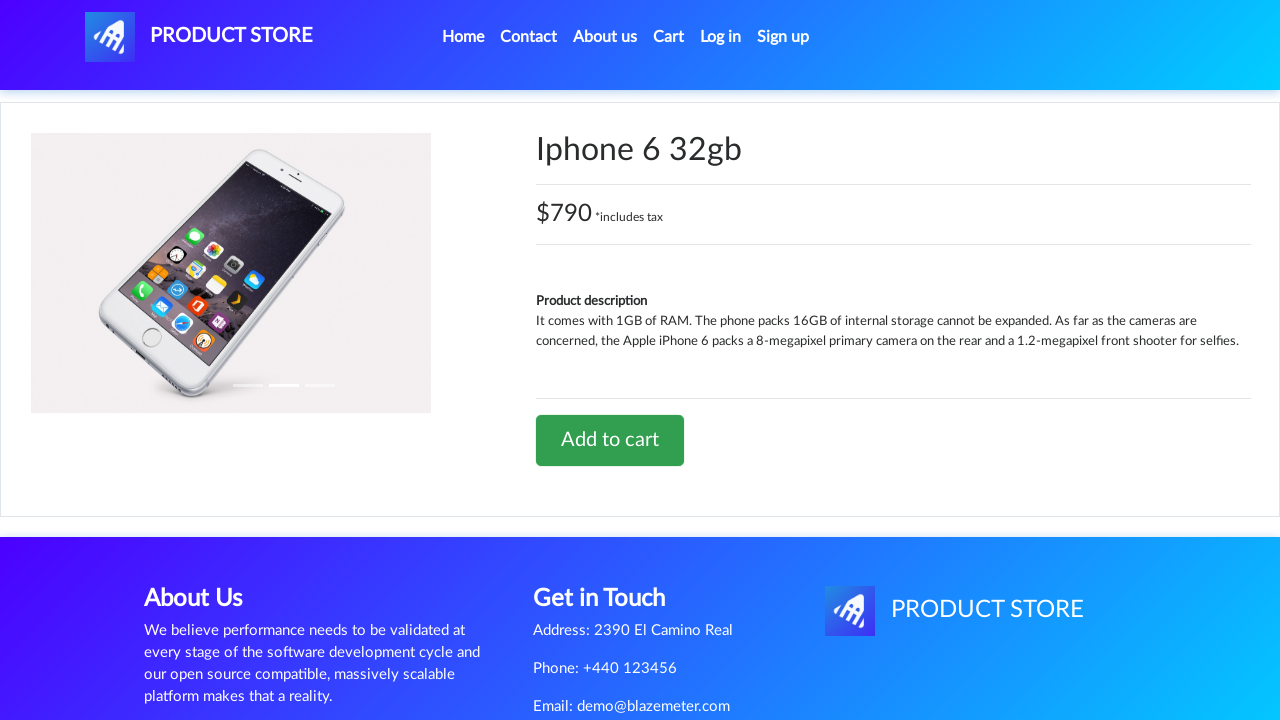

Waited after adding iPhone 6 32GB to cart and alert confirmation
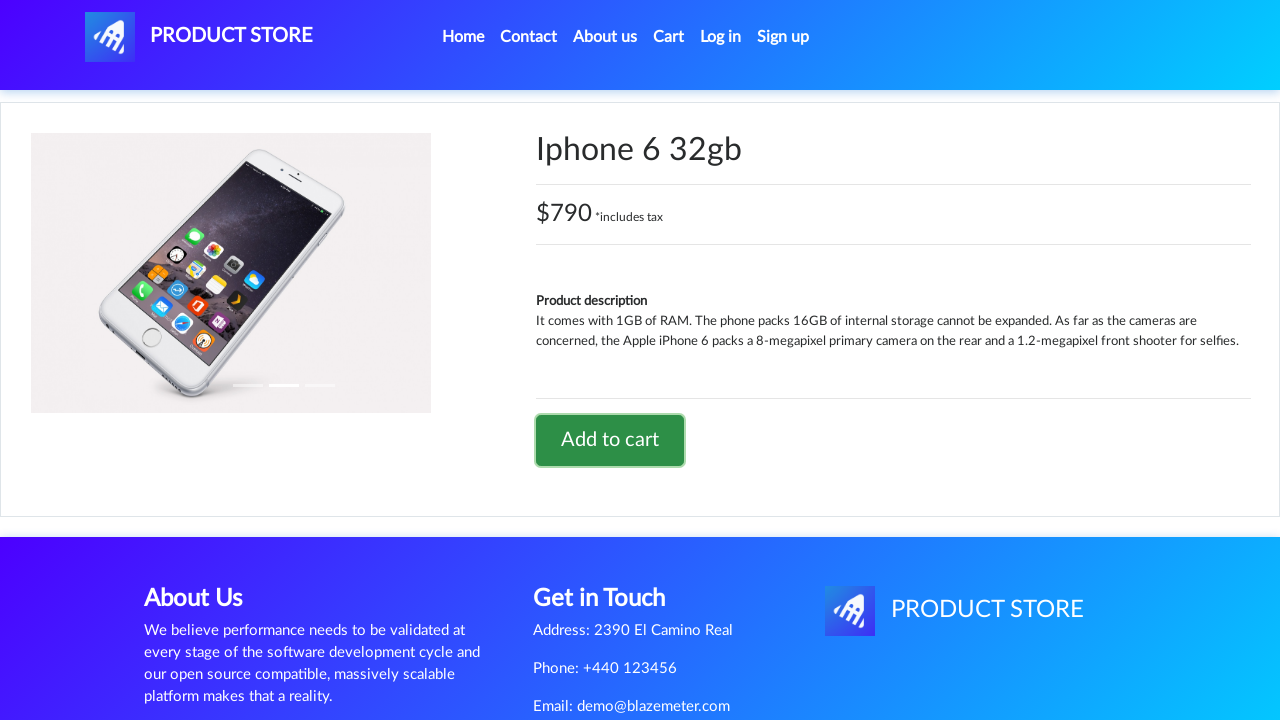

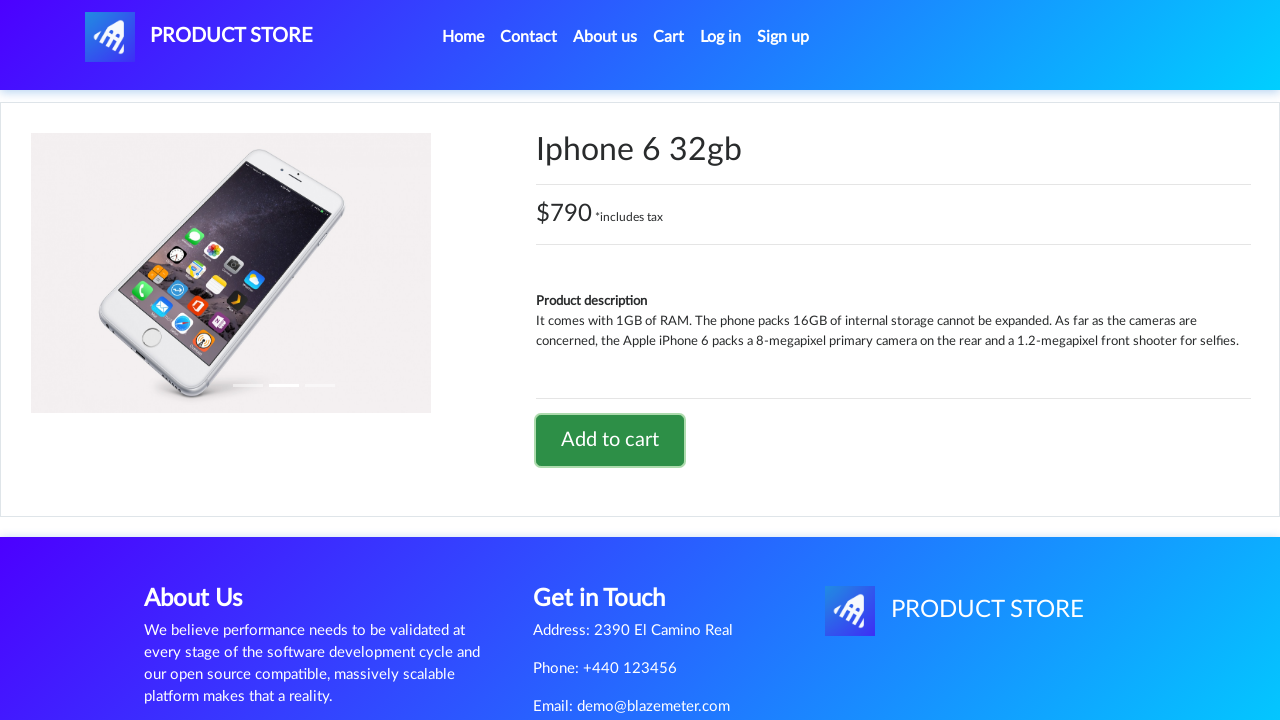